Tests handling multiple browser windows by clicking a link that opens Google in a new window, switching between windows, and closing the child window

Starting URL: http://seleniumpractise.blogspot.com/2017/07/multiple-window-examples.html

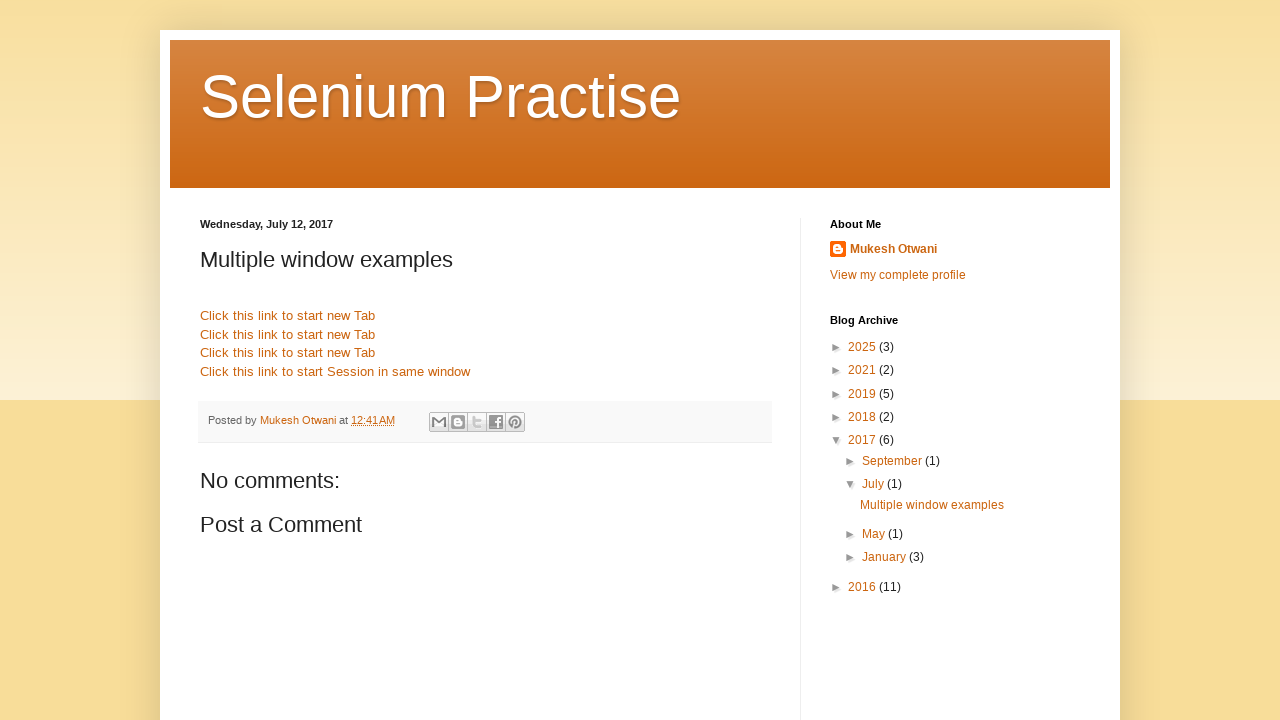

Clicked Google link and new window opened at (288, 316) on a[href='http://www.google.com']
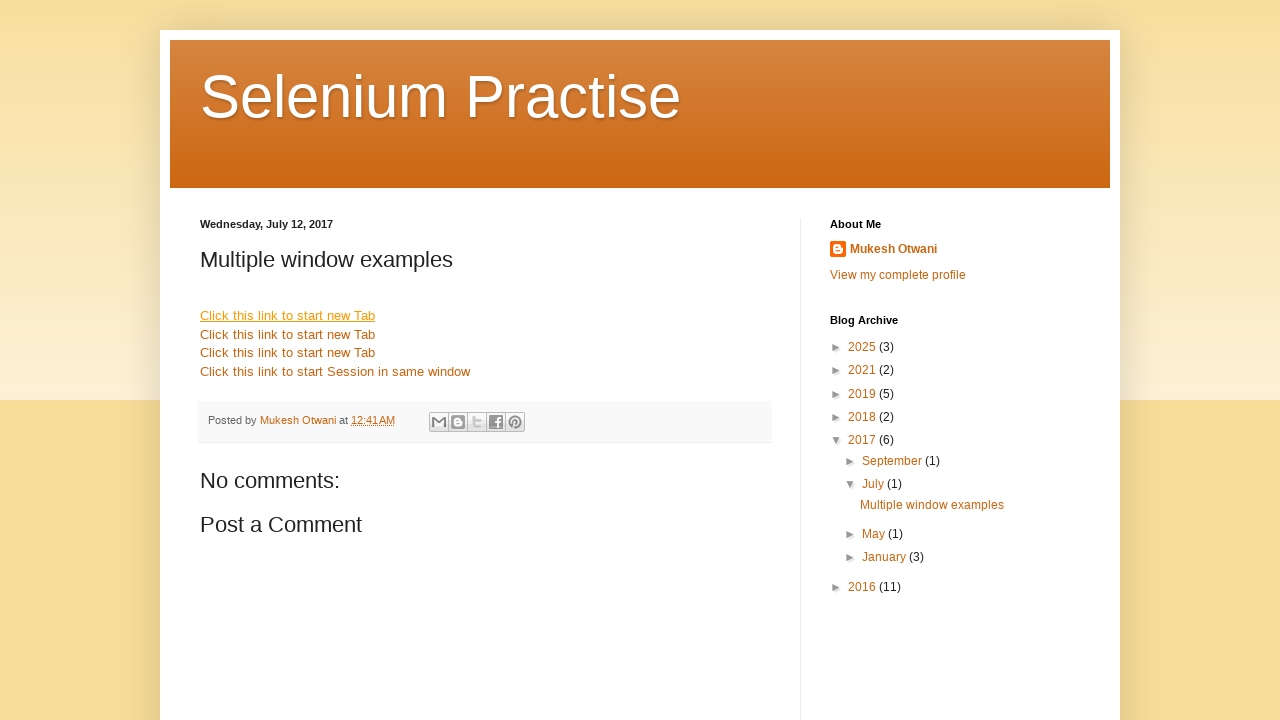

New window loaded completely
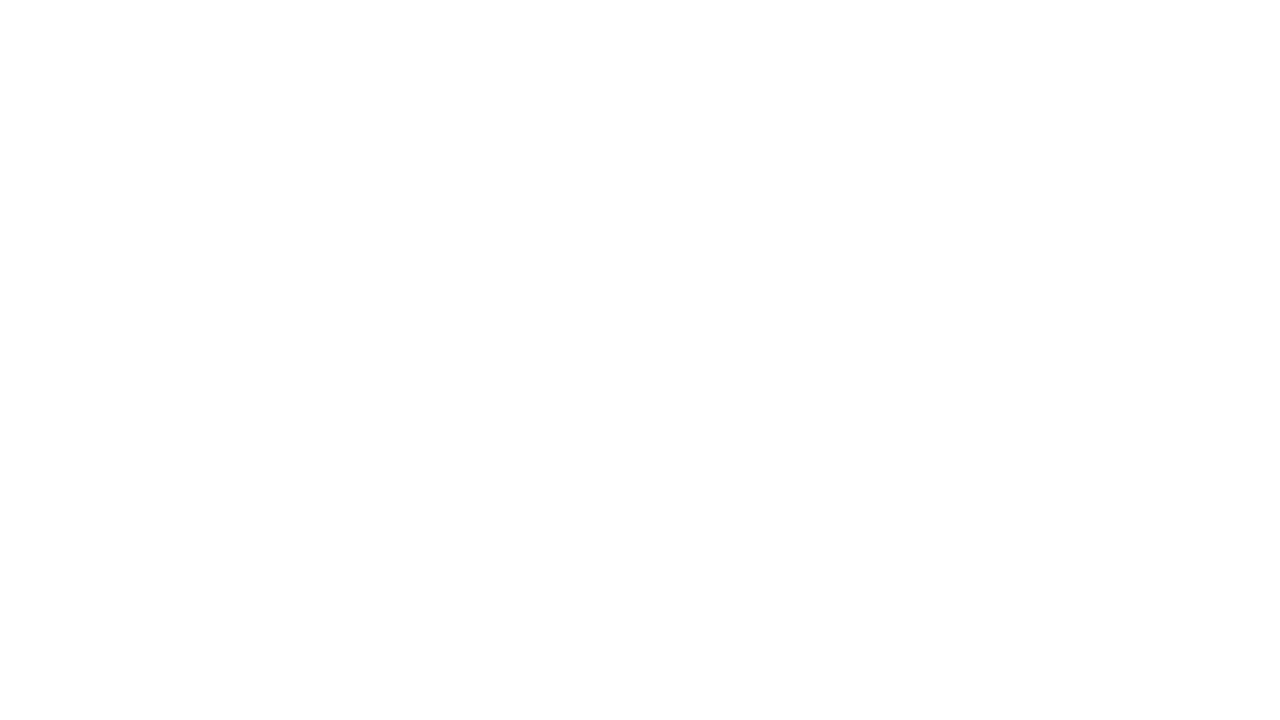

Closed the new window
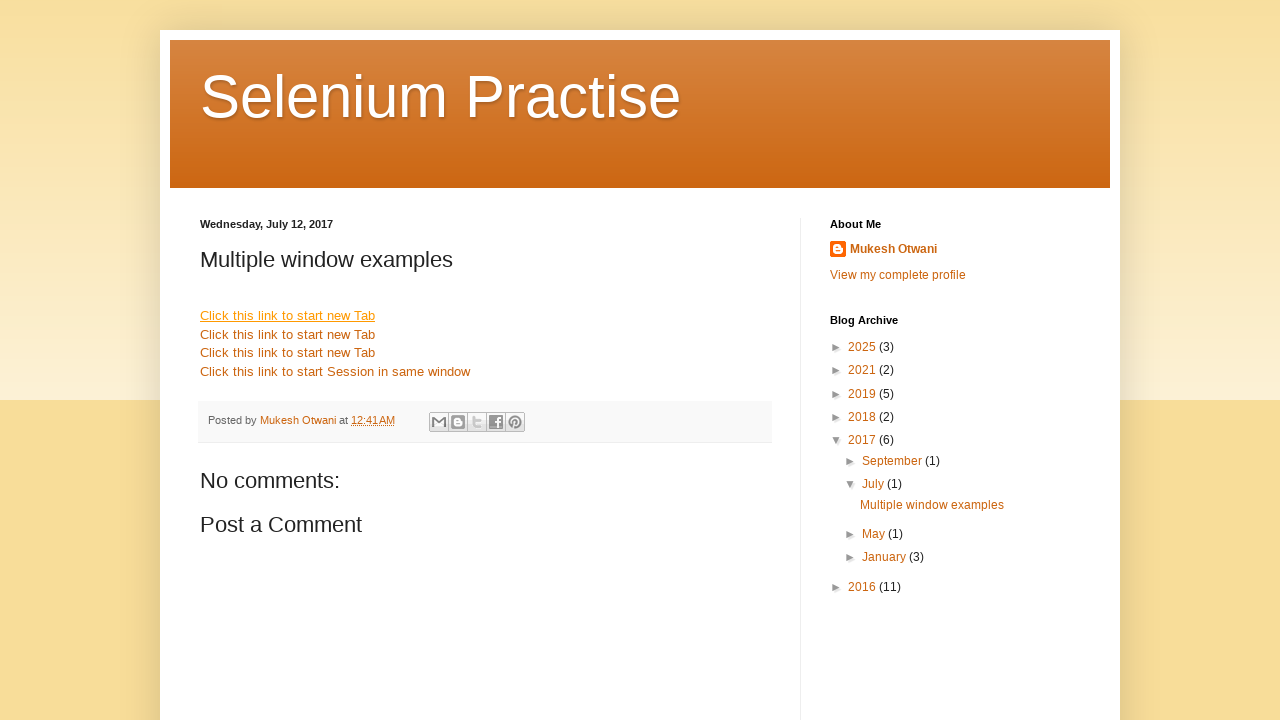

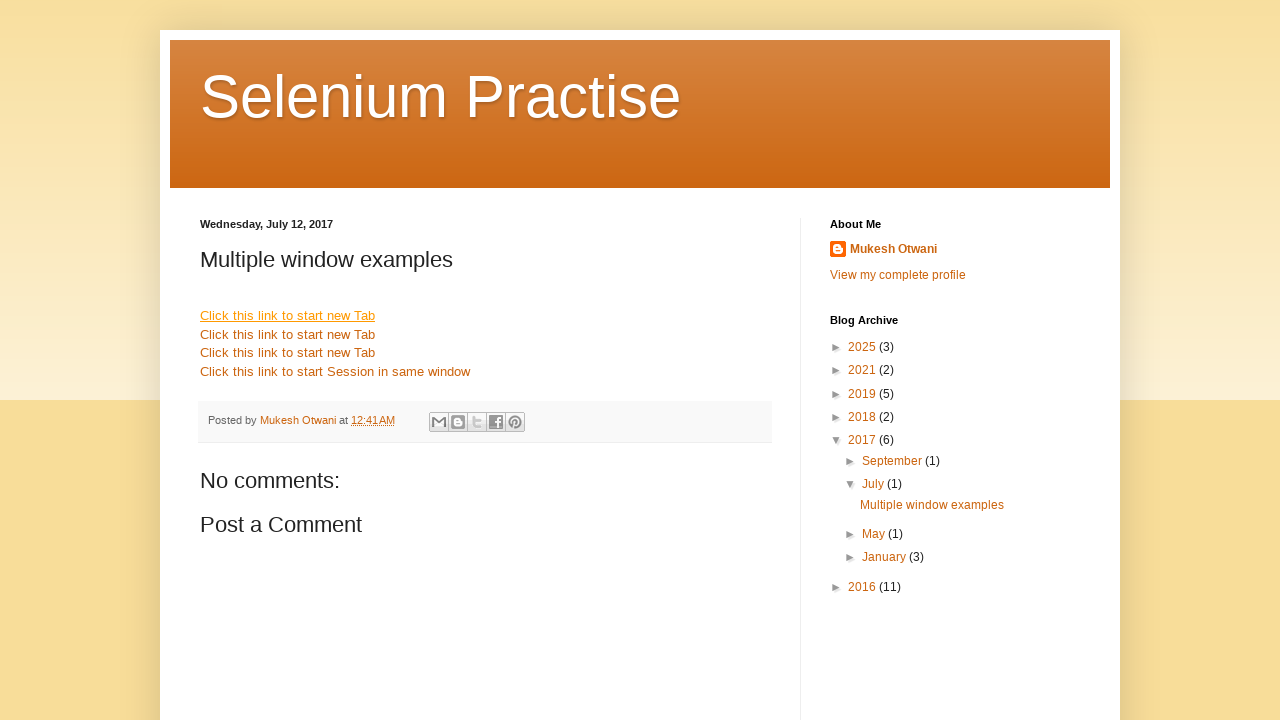